Tests dialog/alert handling on a practice website by navigating to the Alert section, clicking a button to trigger an alert, accepting it, and verifying the result

Starting URL: https://www.leafground.com/dashboard.xhtml

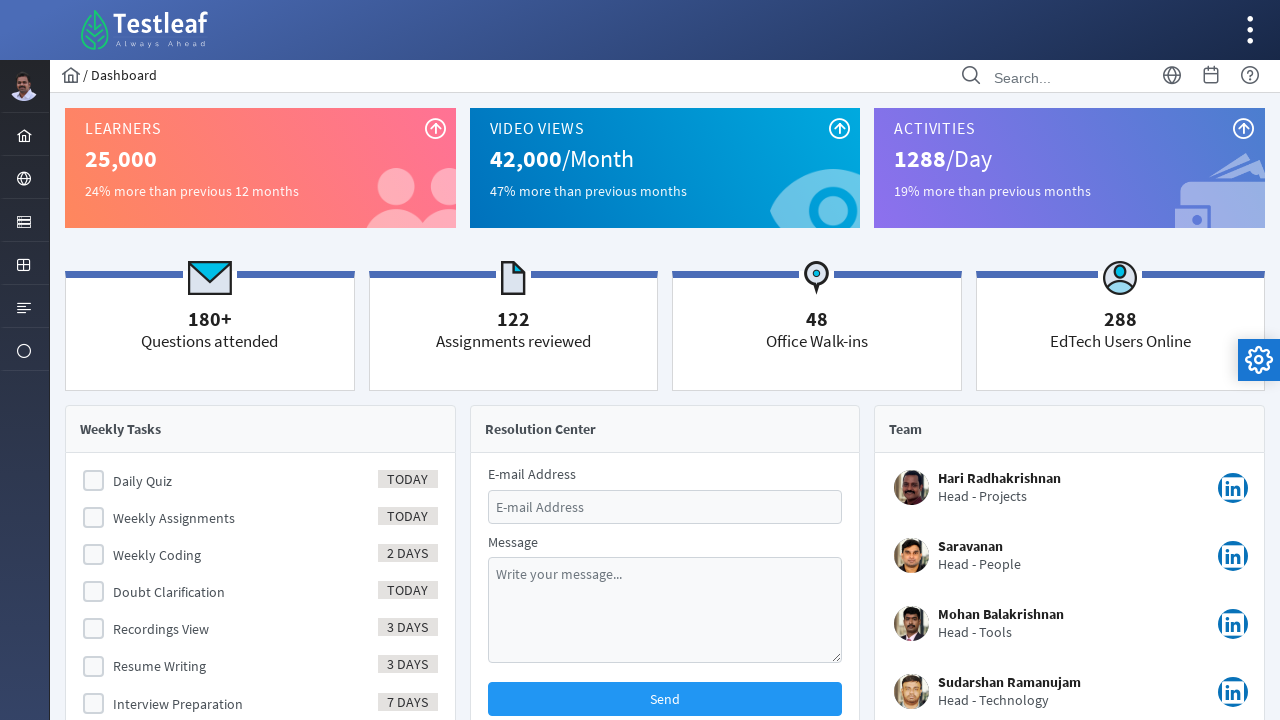

Clicked globe icon in menu to navigate to practice section at (24, 179) on xpath=//i[@class='pi pi-globe layout-menuitem-icon']
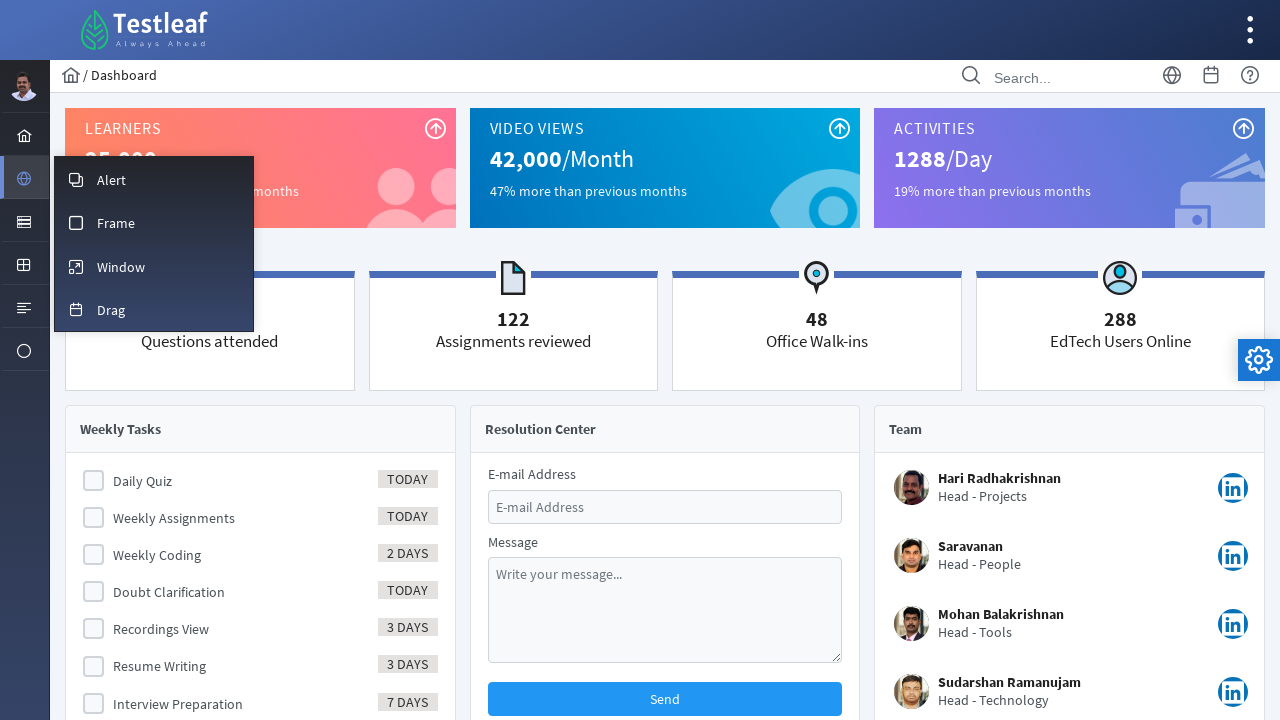

Clicked Alert menu item to navigate to Alert section at (112, 180) on xpath=//span[contains(text(),'Alert')]
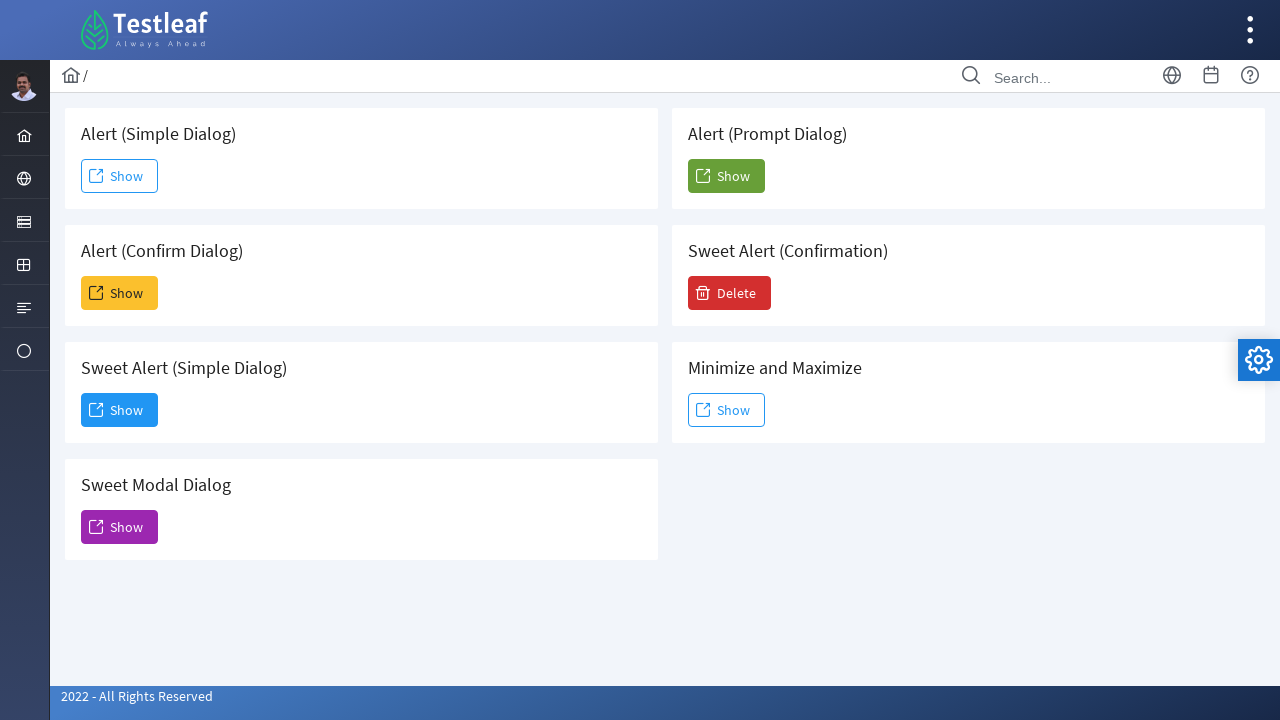

Set up dialog handler to automatically accept alerts
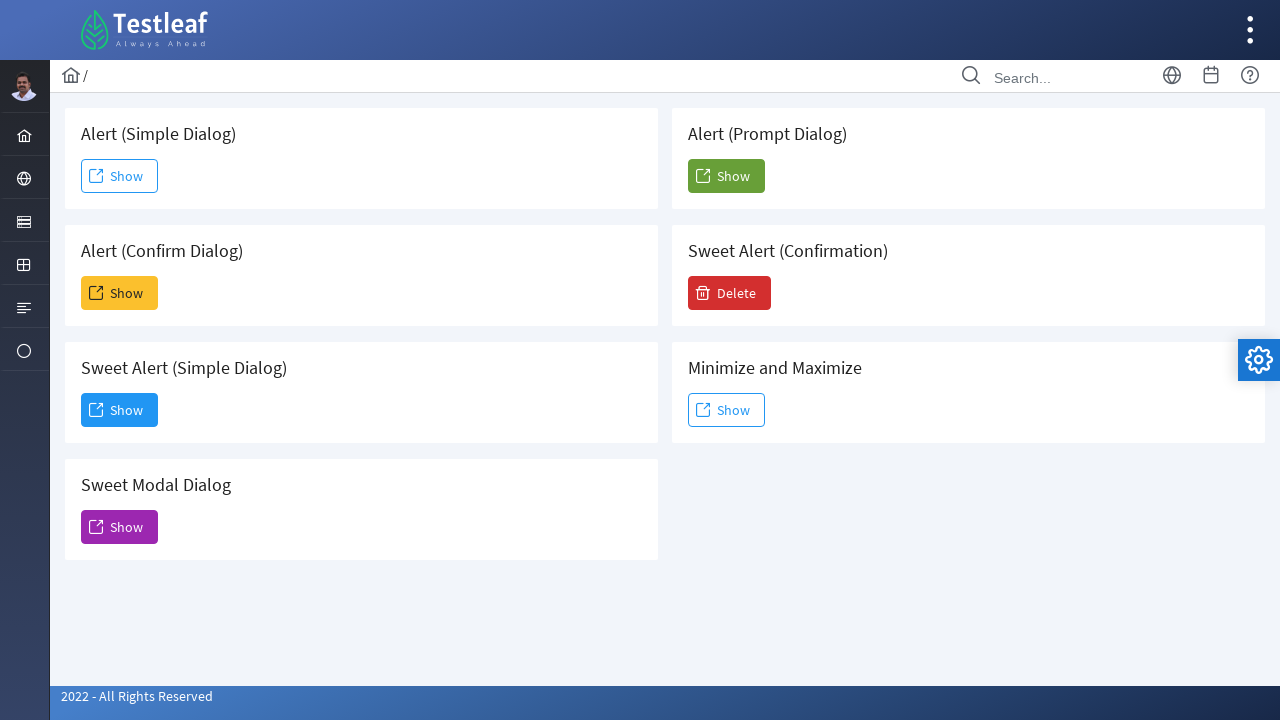

Clicked first Show button to trigger alert dialog at (120, 176) on (//span[contains(text(),'Show')])[1]
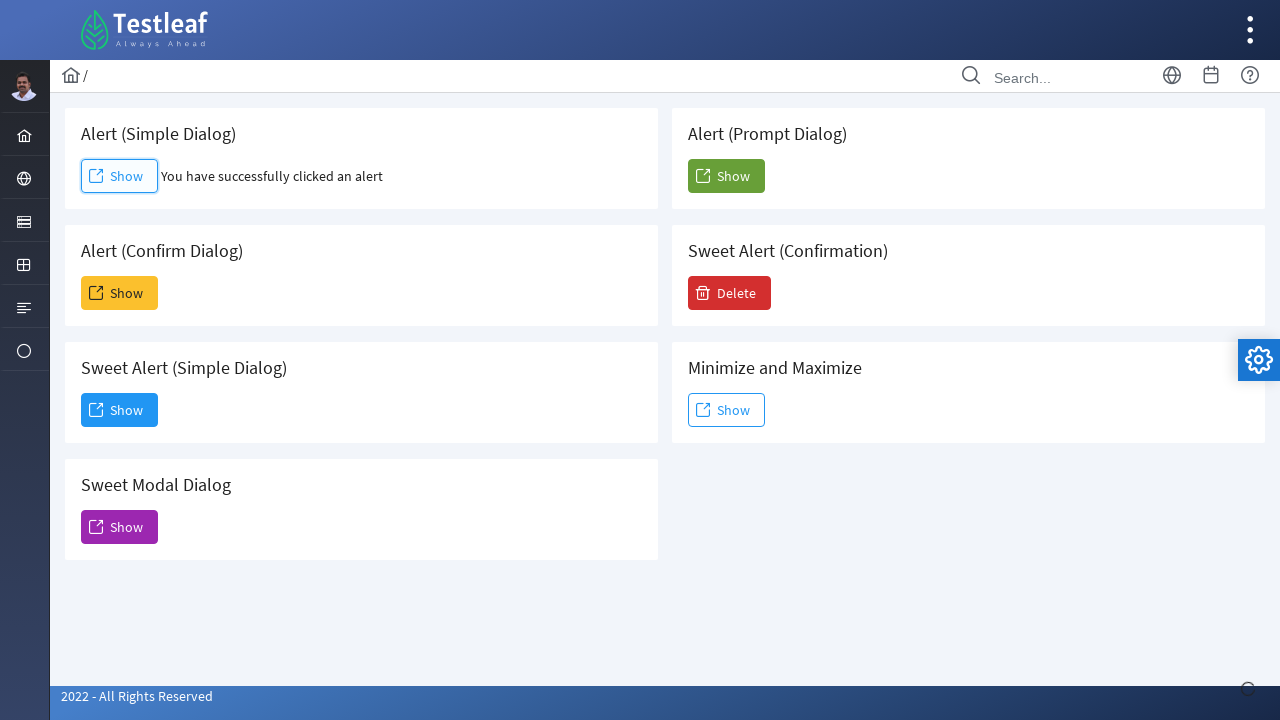

Alert was accepted and result element is now visible
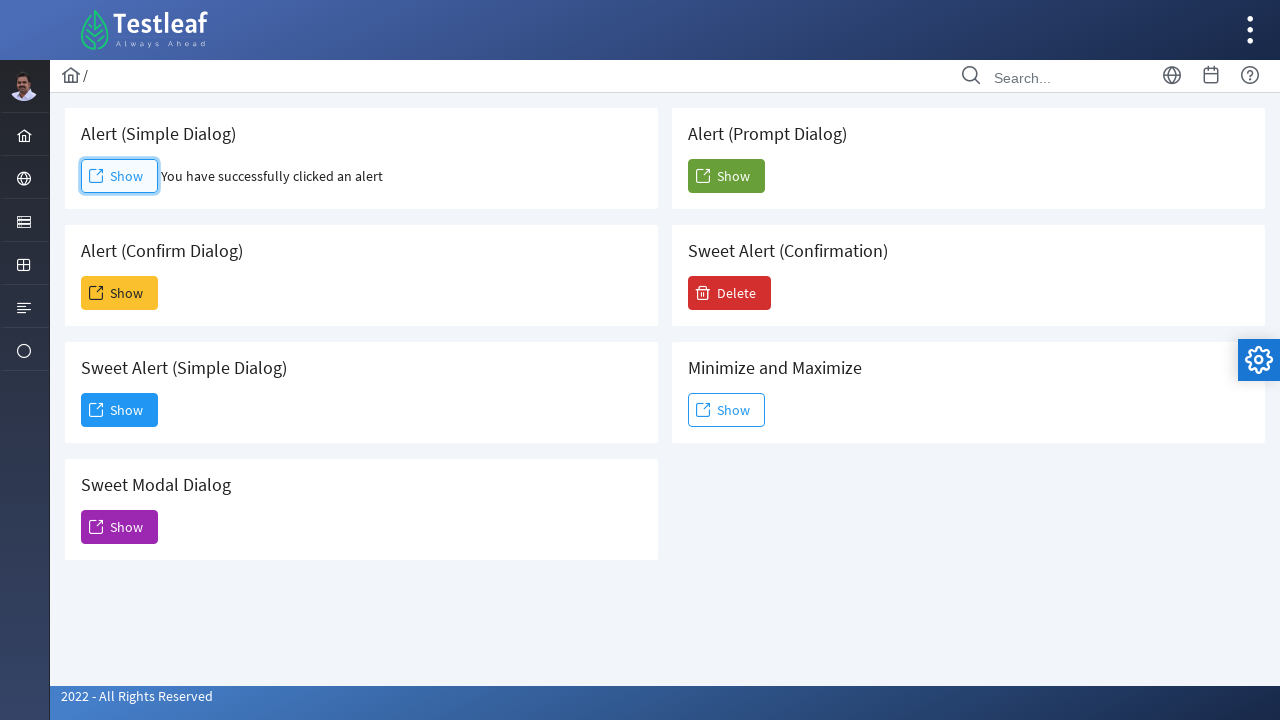

Retrieved result text: You have successfully clicked an alert
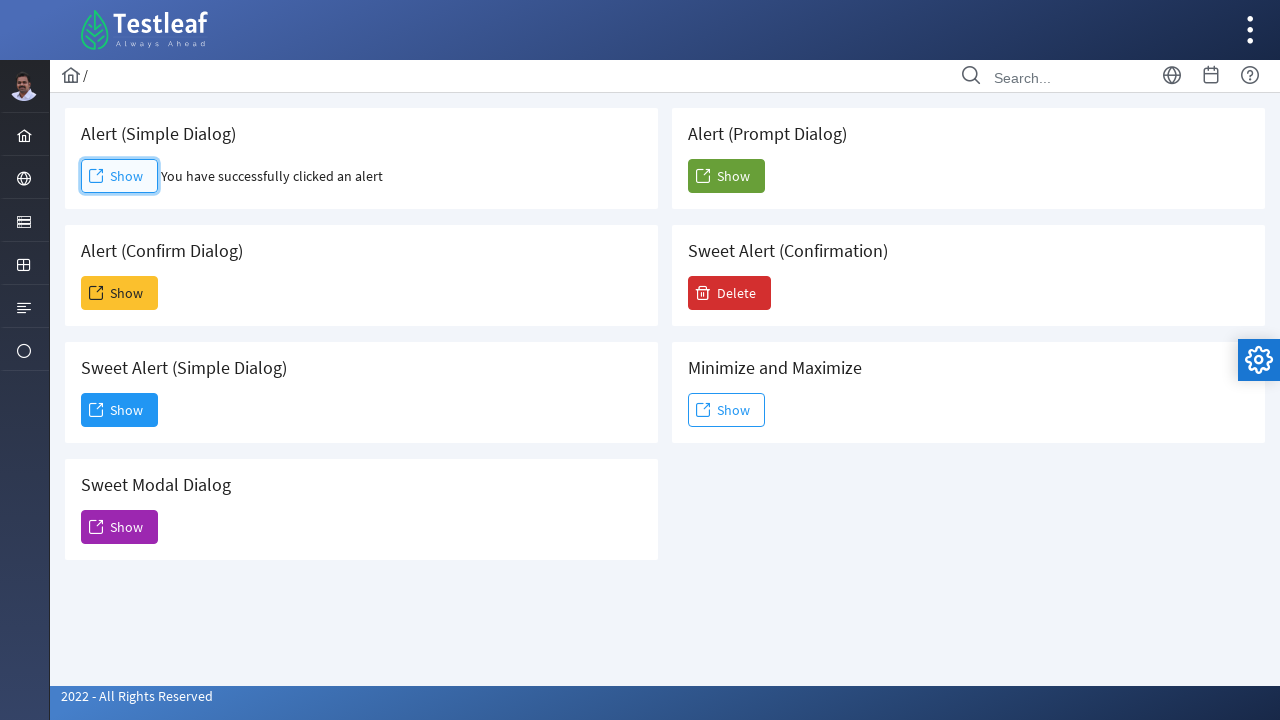

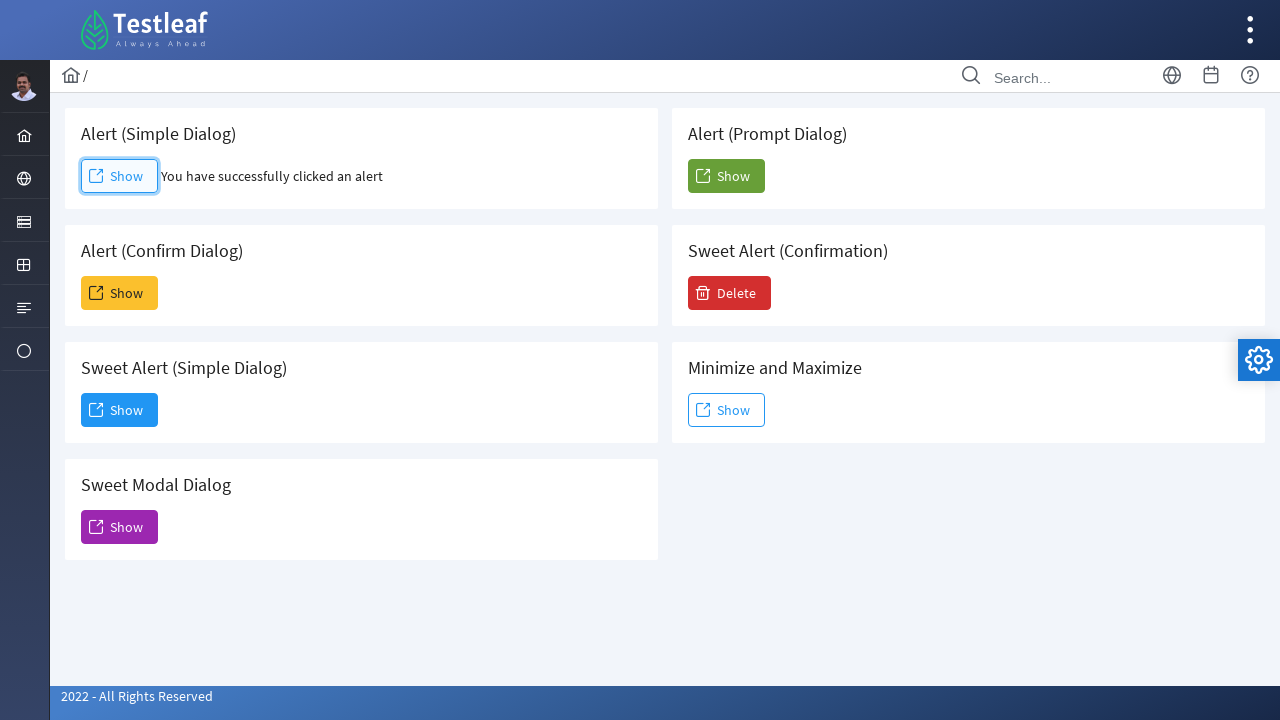